Fills out the DemoQA practice form with student information including name, email, gender, phone, date of birth, subjects, file upload, address, and state/city, then submits and verifies the confirmation modal displays correct values.

Starting URL: https://demoqa.com/automation-practice-form

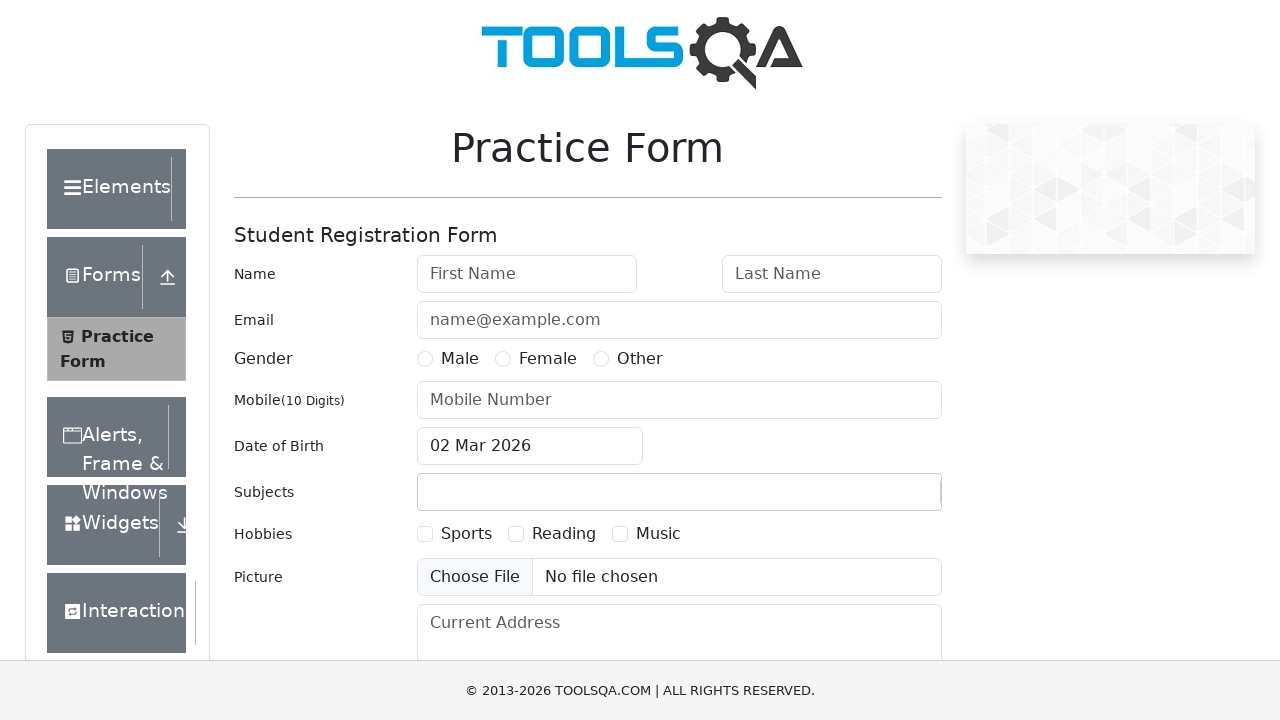

Filled first name field with 'first name' on #firstName
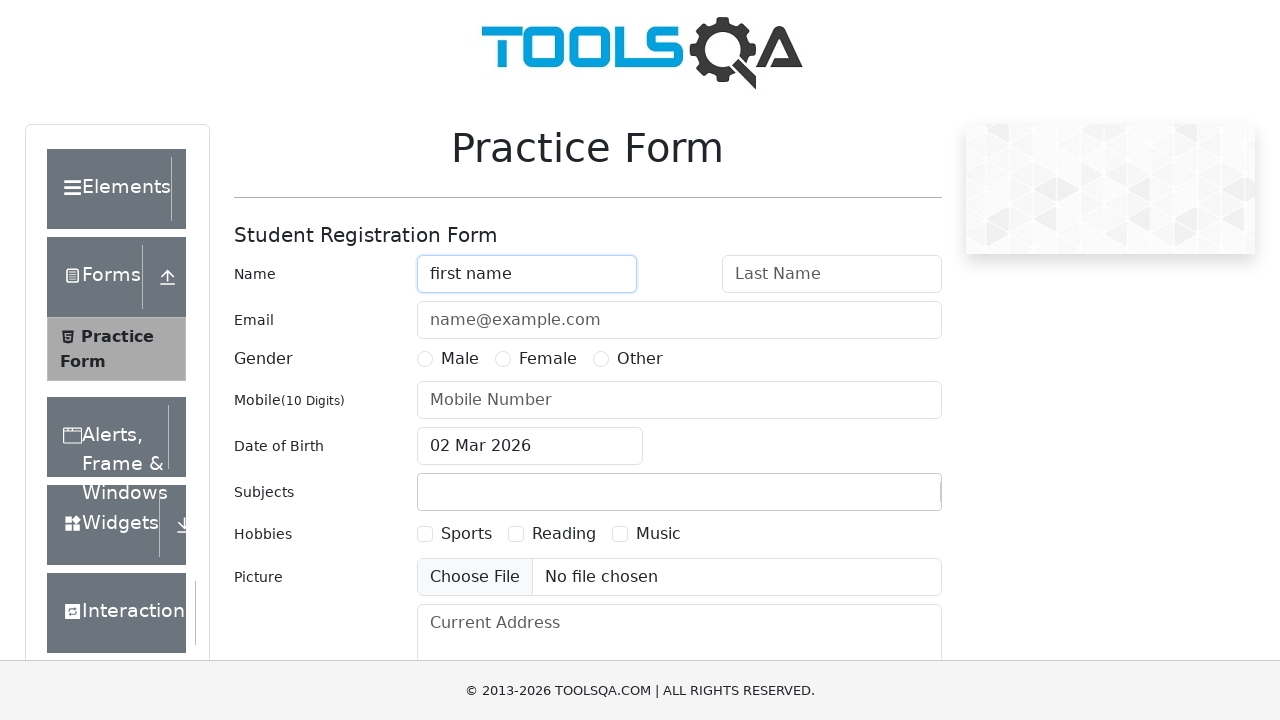

Filled last name field with 'last name' on #lastName
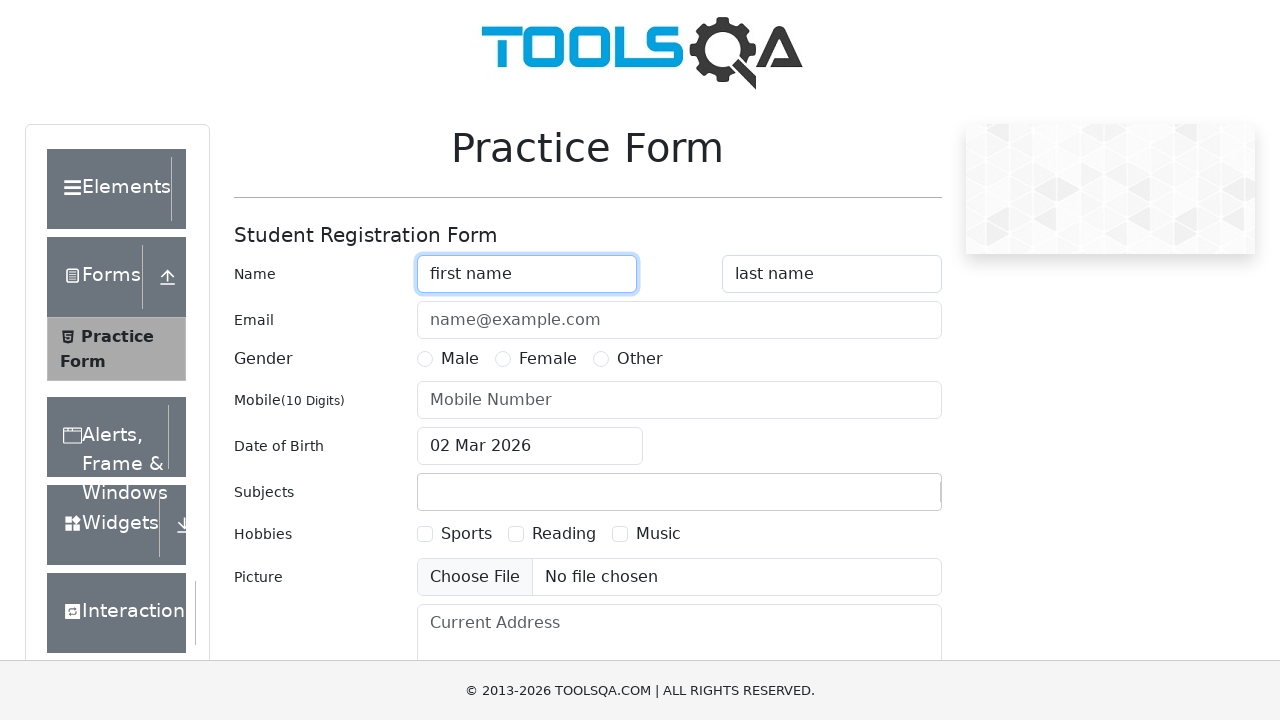

Filled email field with 'ekjhkjh@hgf.com' on #userEmail
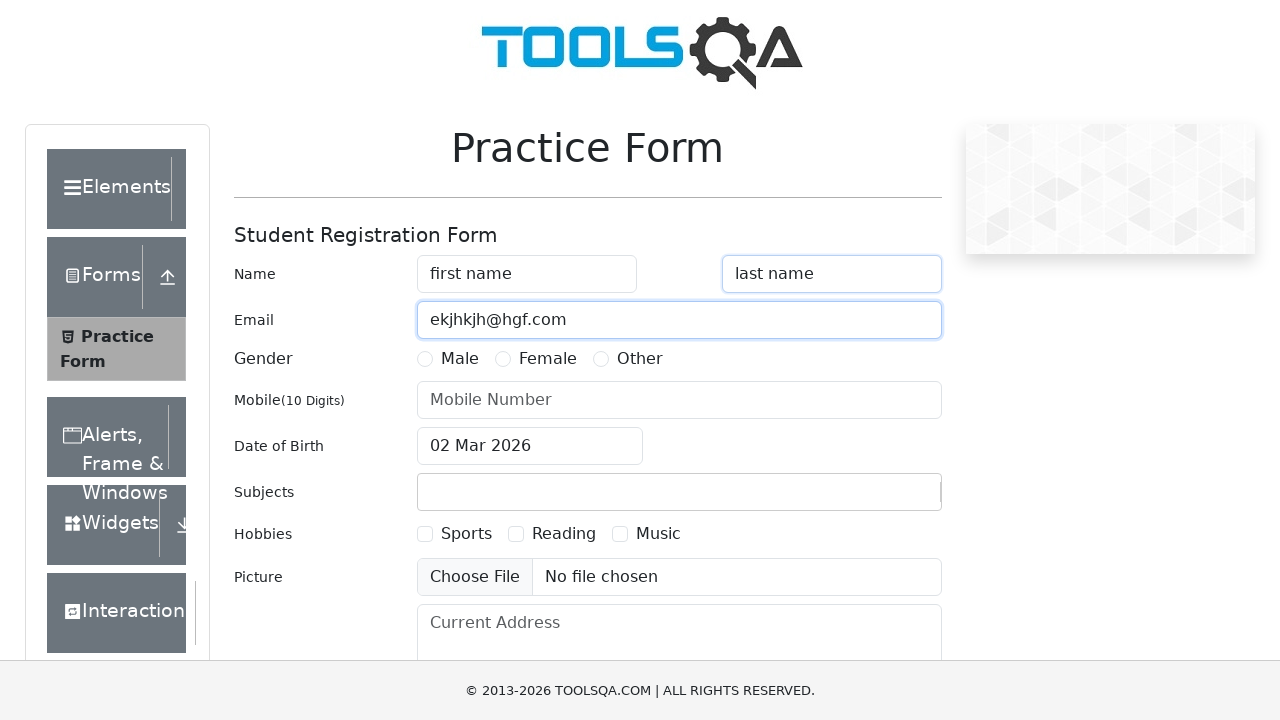

Selected Male gender option at (460, 359) on label[for='gender-radio-1']
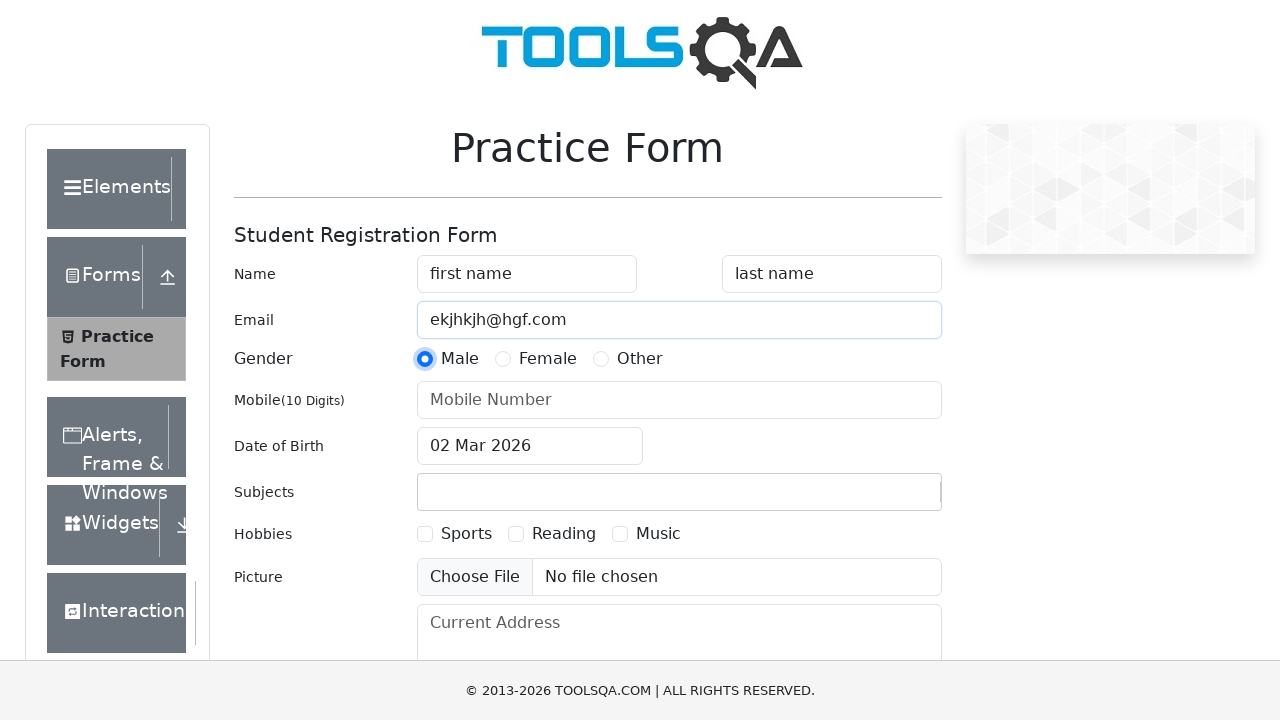

Filled phone number field with '1234567899' on #userNumber
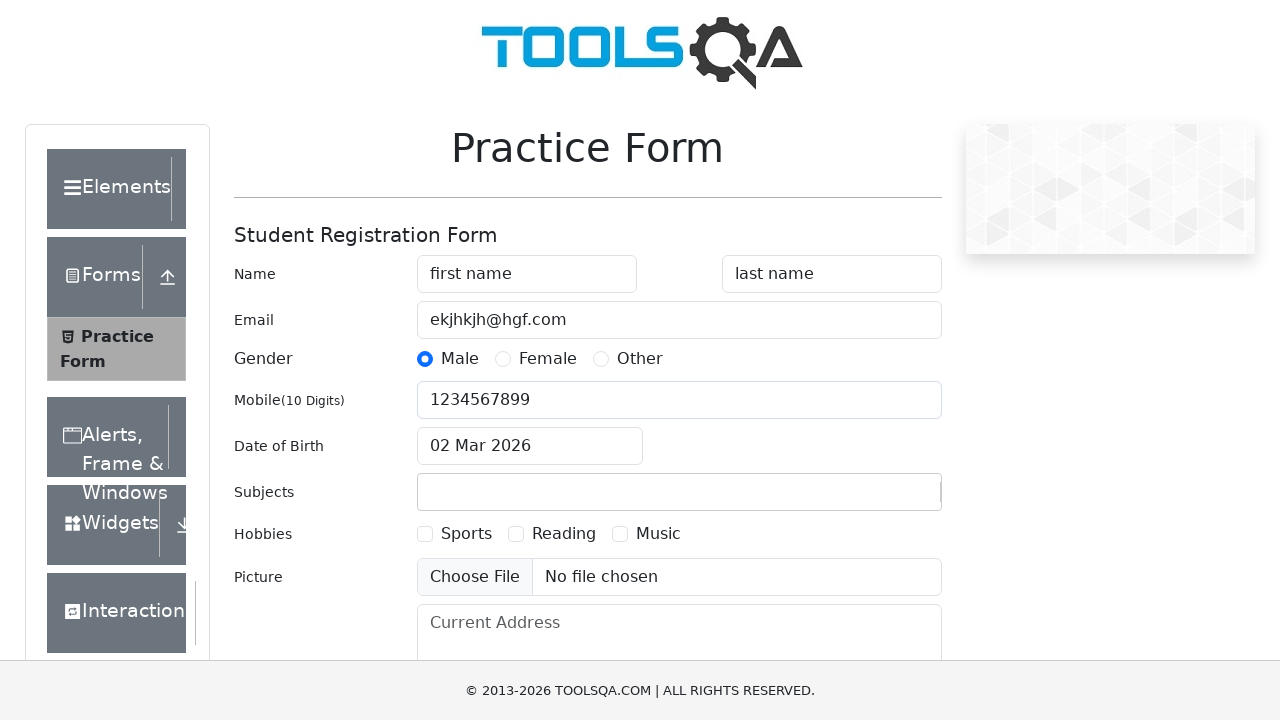

Clicked date of birth input to open picker at (530, 446) on #dateOfBirthInput
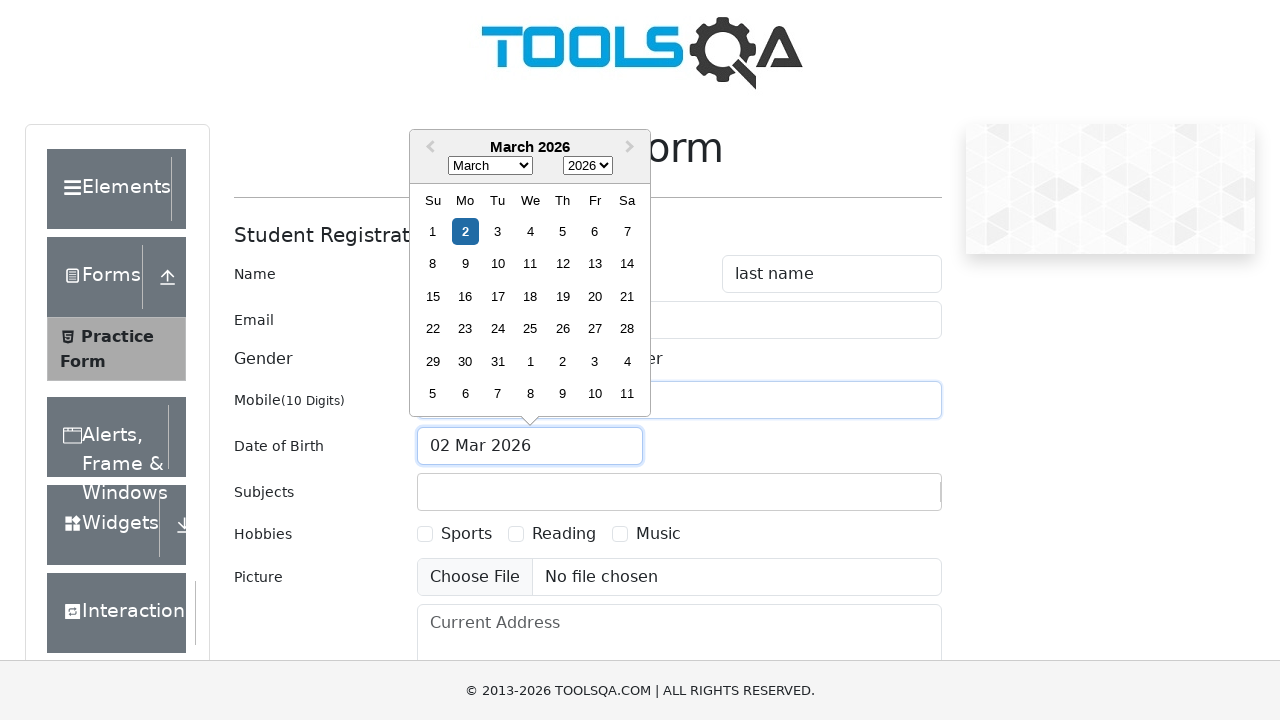

Selected January from month dropdown on .react-datepicker__month-select
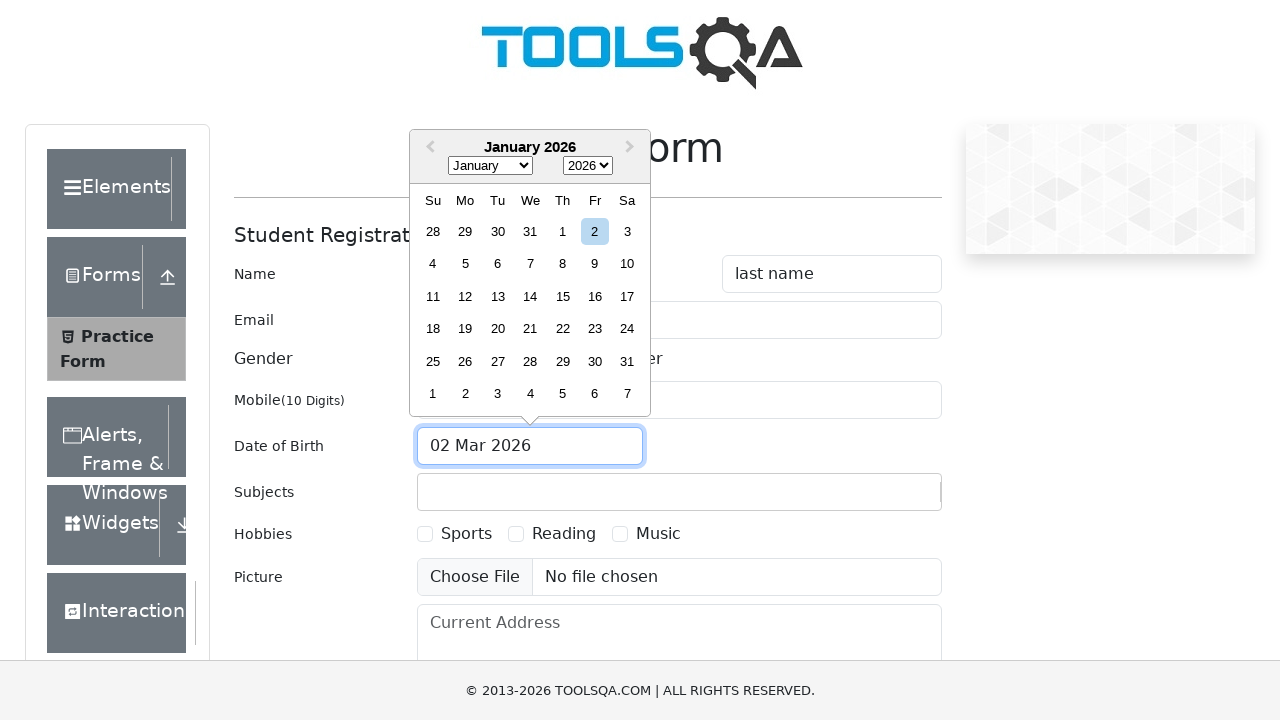

Selected 1995 from year dropdown on .react-datepicker__year-select
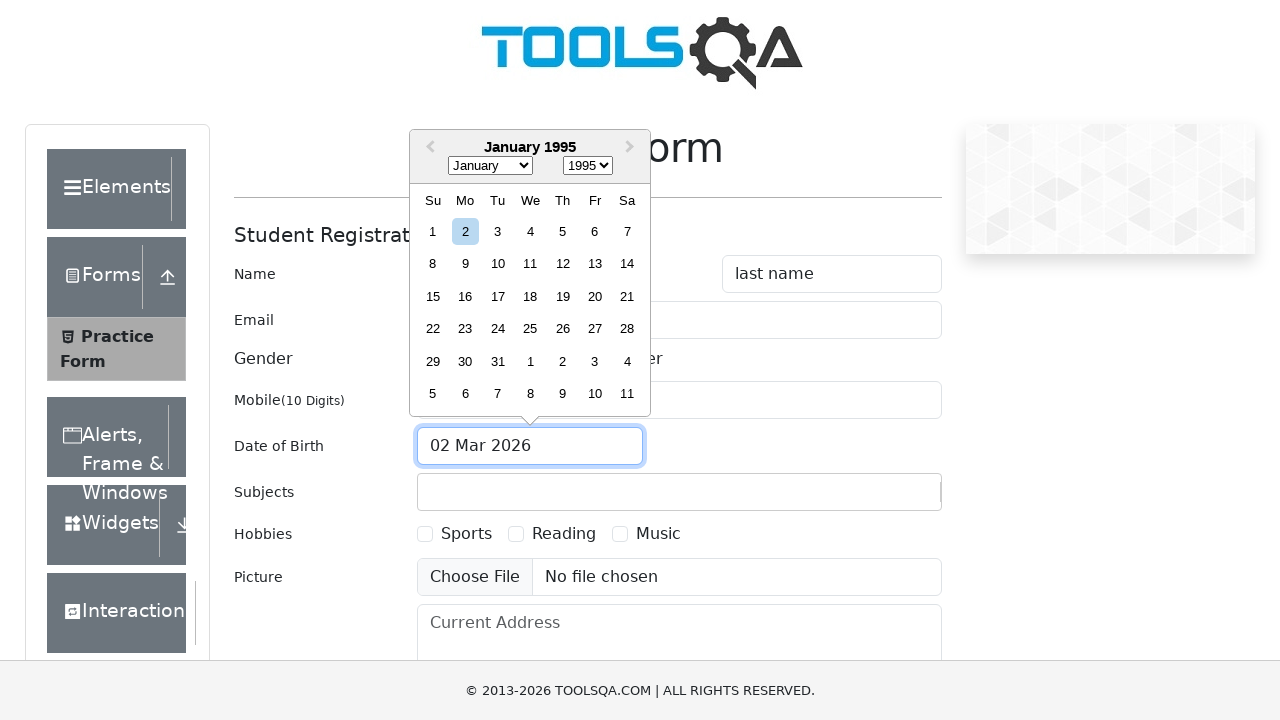

Selected day 1 from date picker at (433, 231) on .react-datepicker__day--001:not(.react-datepicker__day--outside-month)
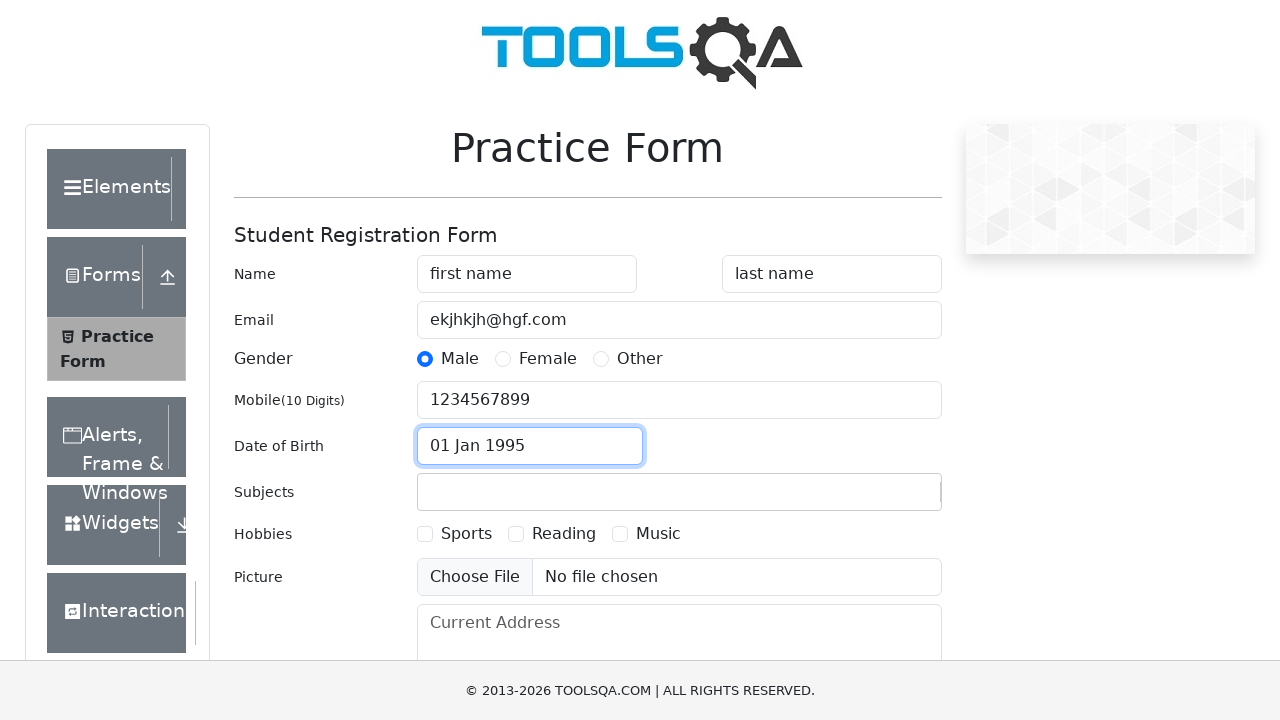

Filled subjects input with 'English' on #subjectsInput
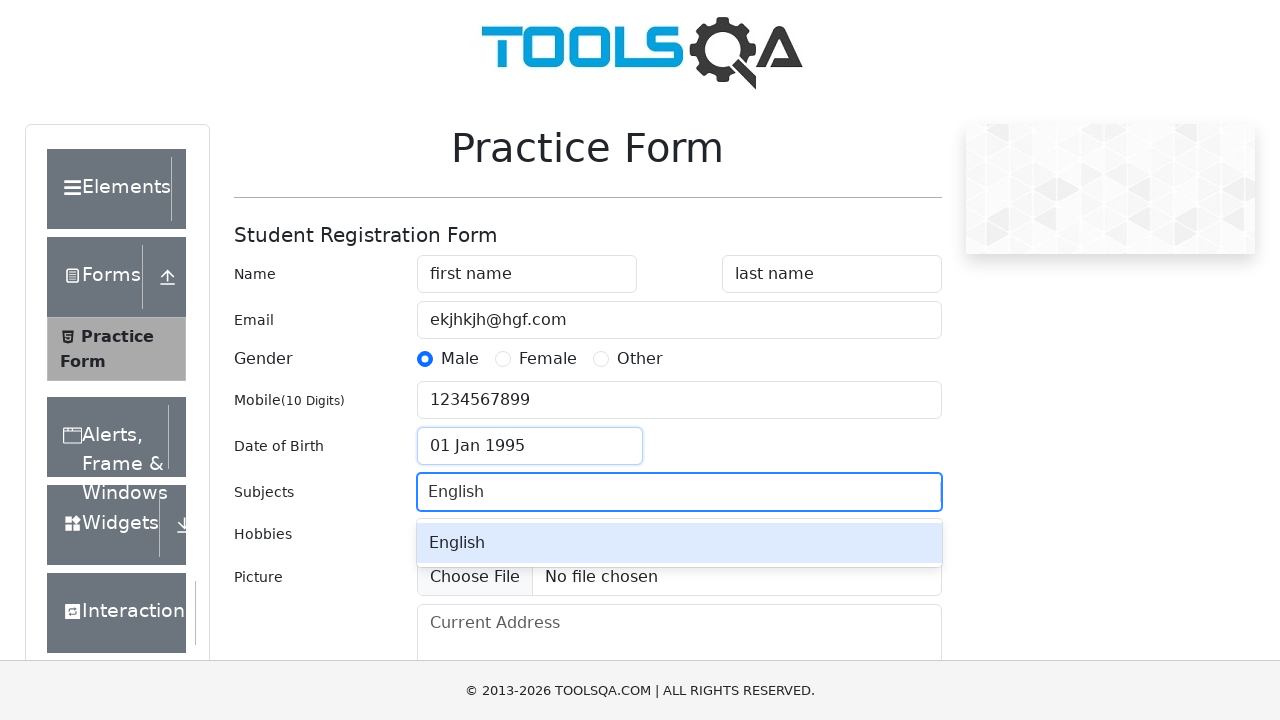

Pressed Enter to confirm subject selection
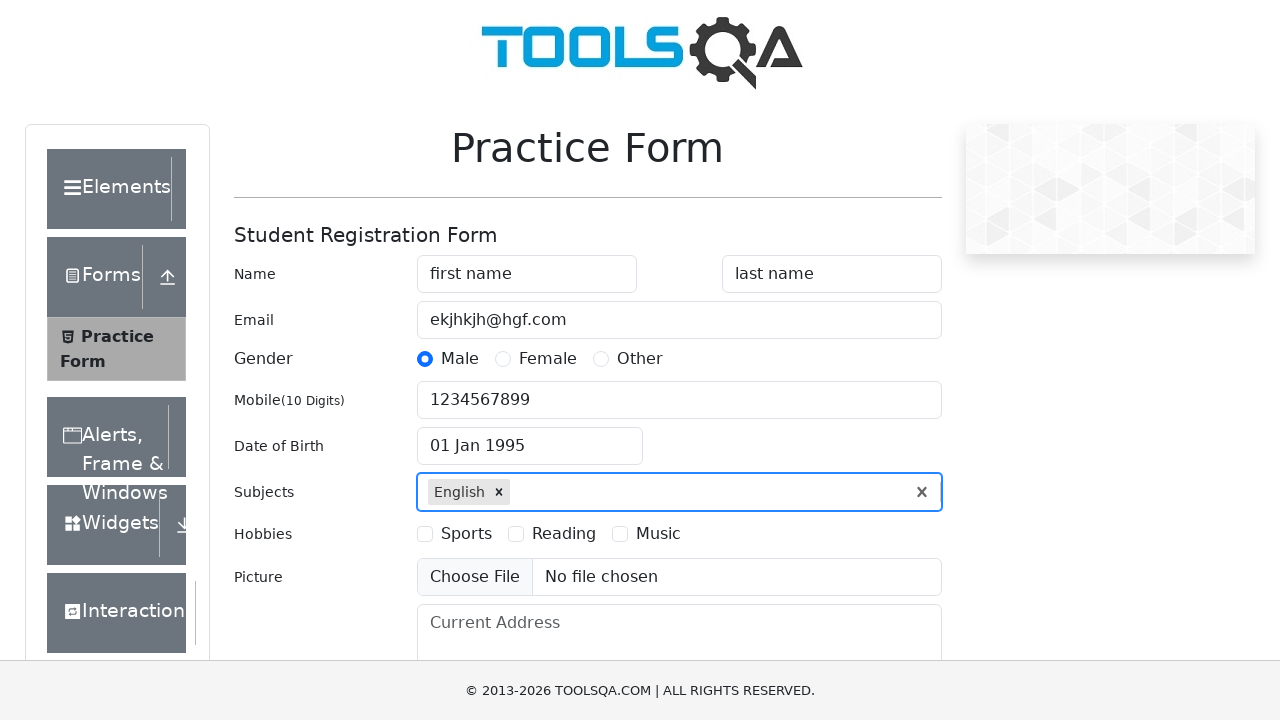

Filled current address field with 'Some Address 123456 Street' on #currentAddress
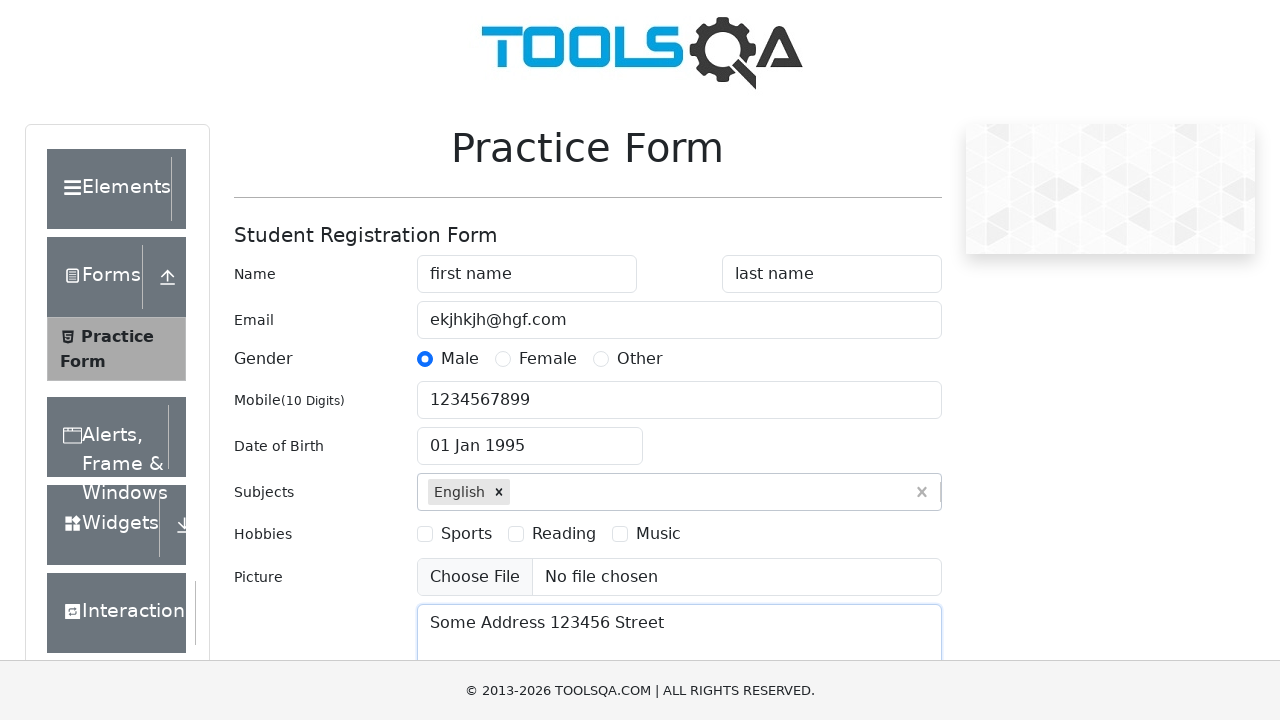

Scrolled to bottom of page to see state/city dropdowns
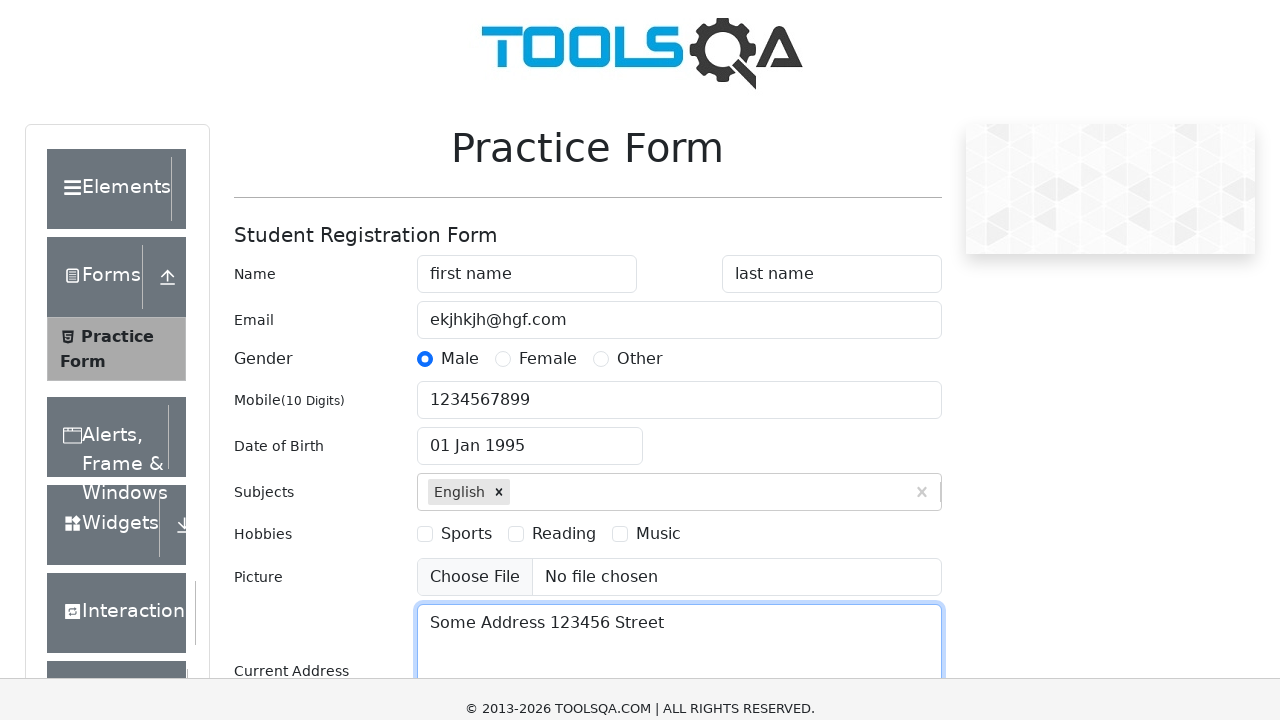

Clicked state dropdown to open options at (527, 437) on #state
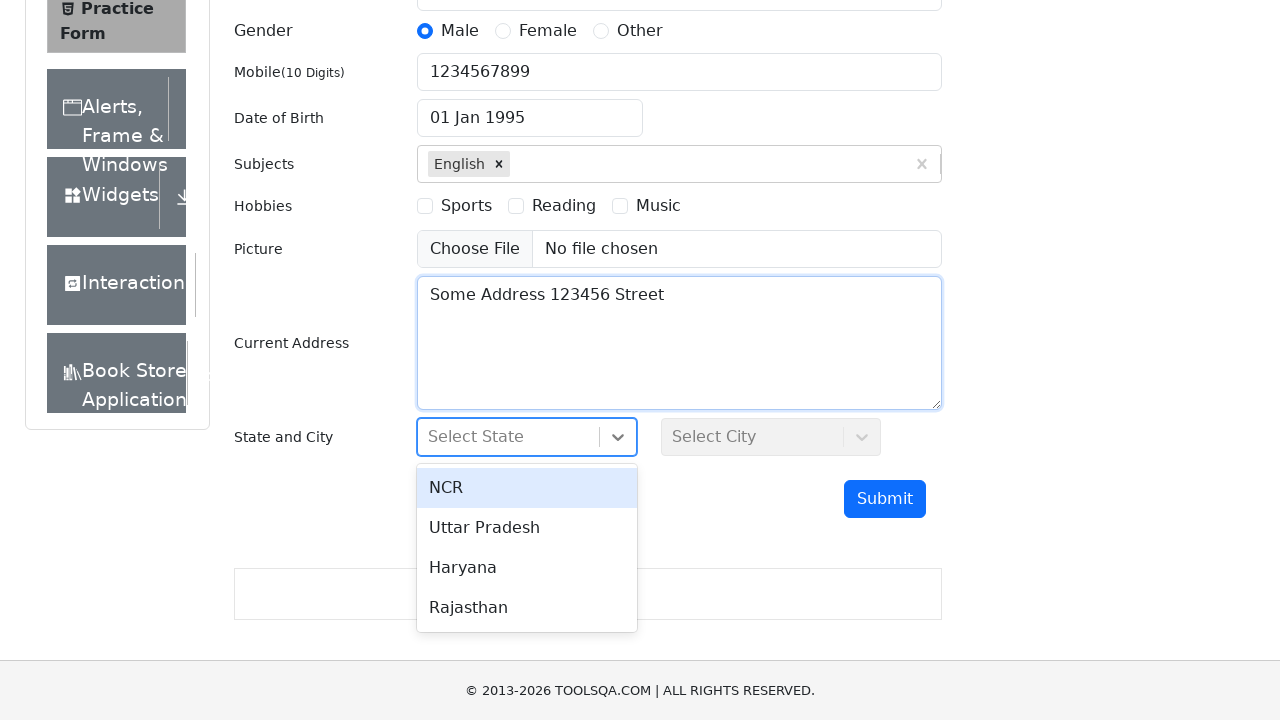

Selected state from dropdown at (527, 488) on div[id^='react-select-3-option']
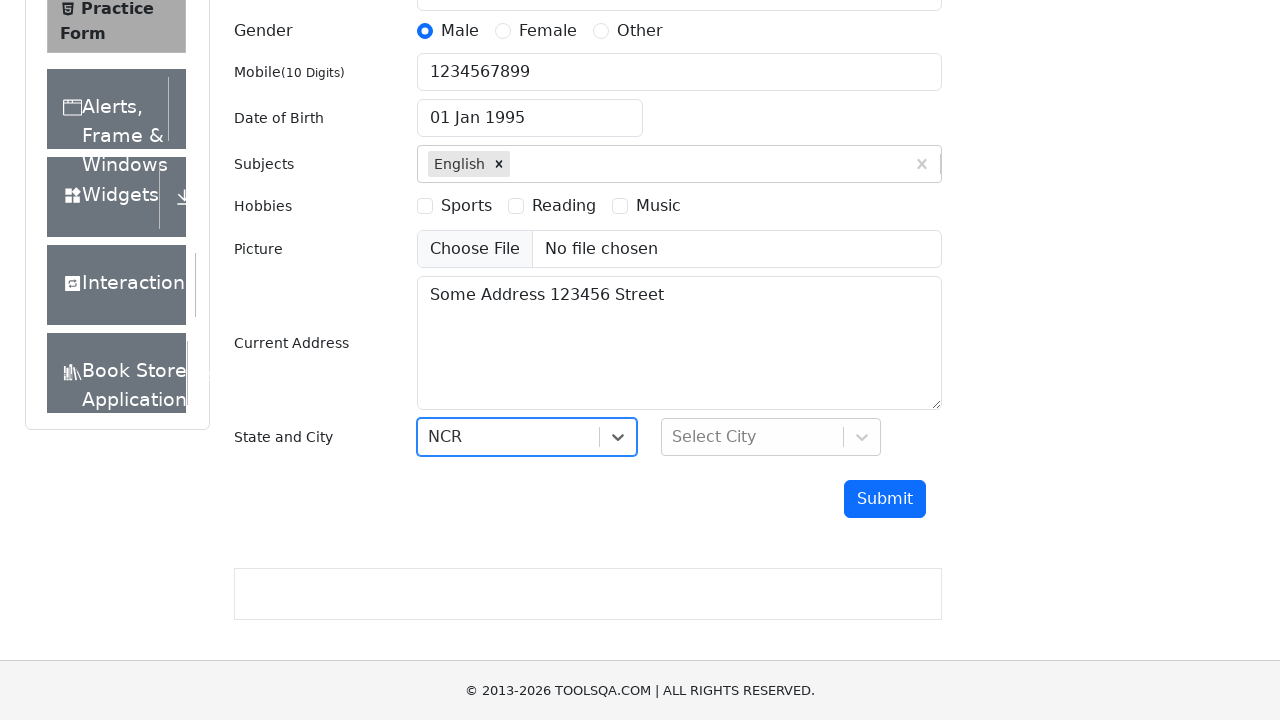

Clicked city dropdown to open options at (771, 437) on #city
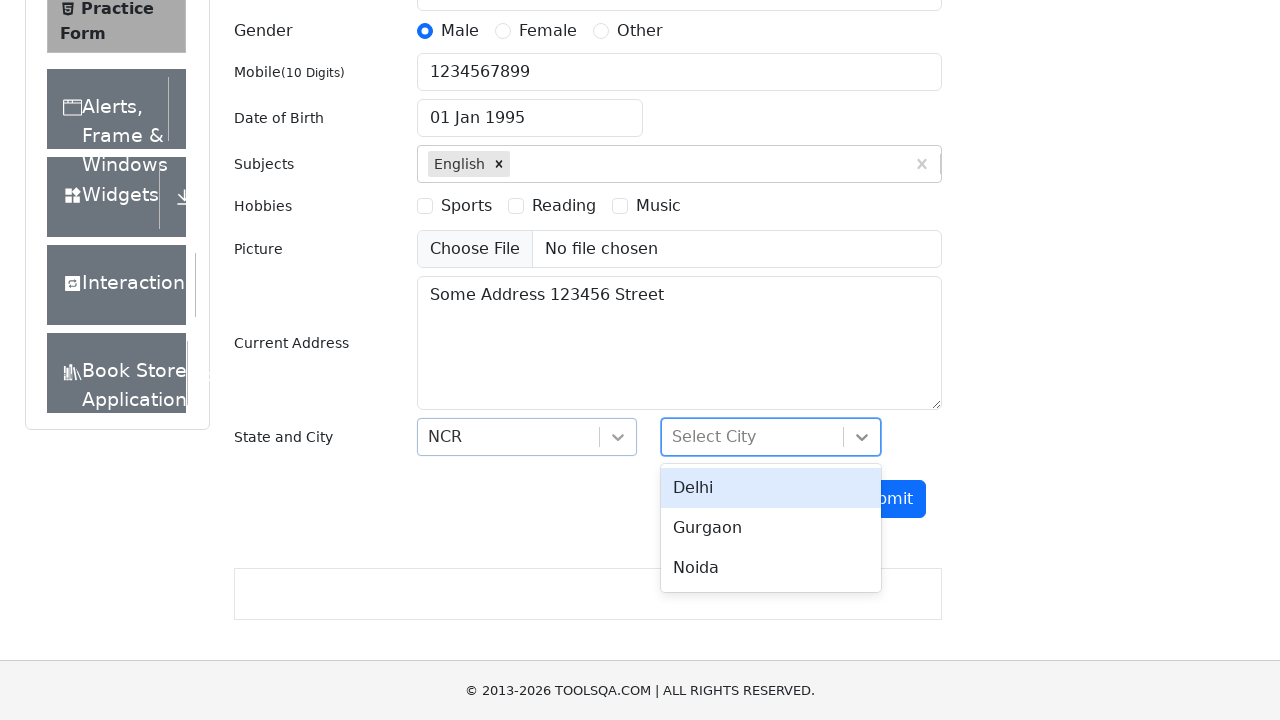

Selected city from dropdown at (771, 488) on div[id^='react-select-4-option']
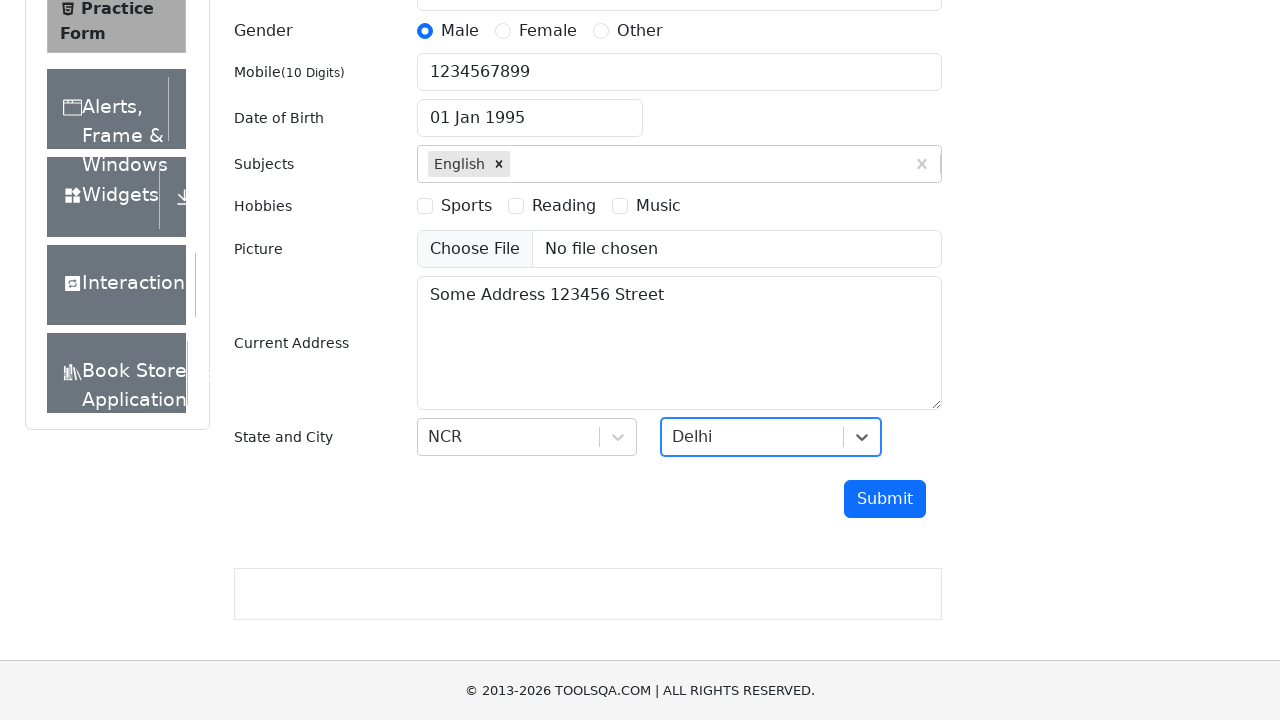

Clicked submit button to submit the practice form at (885, 499) on #submit
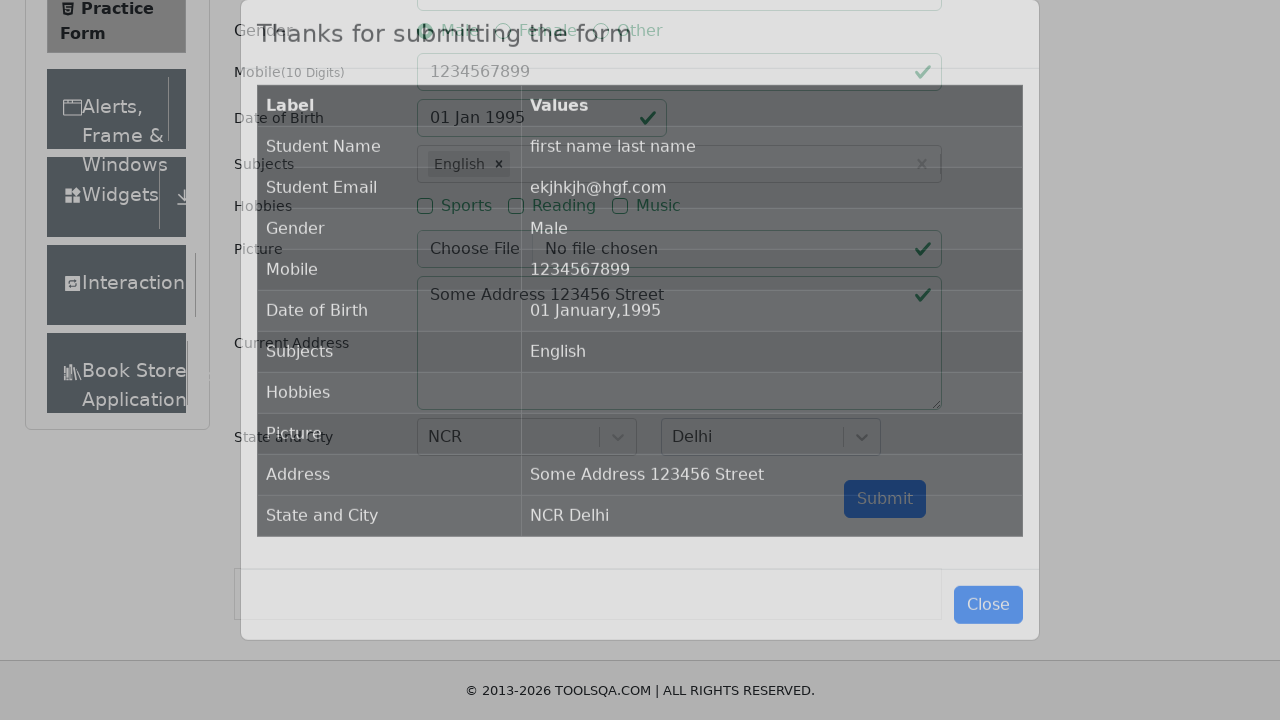

Confirmation modal appeared with title element
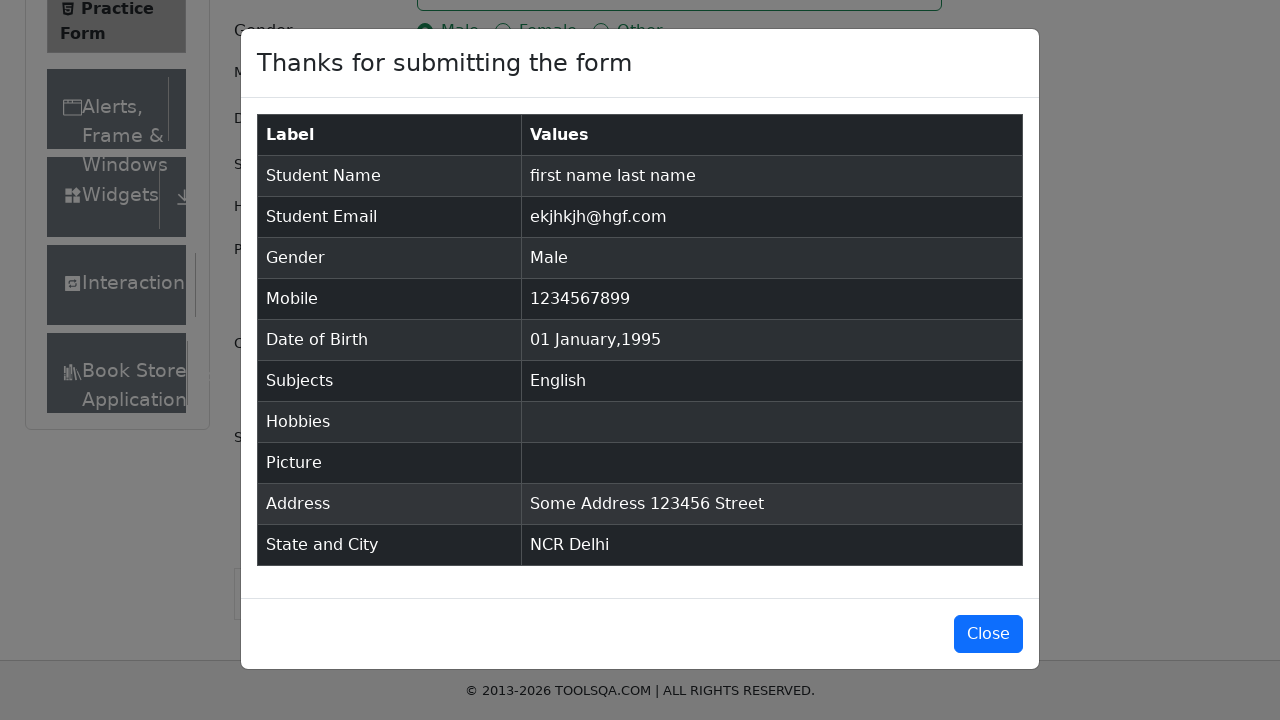

Form submission confirmation table loaded and verified
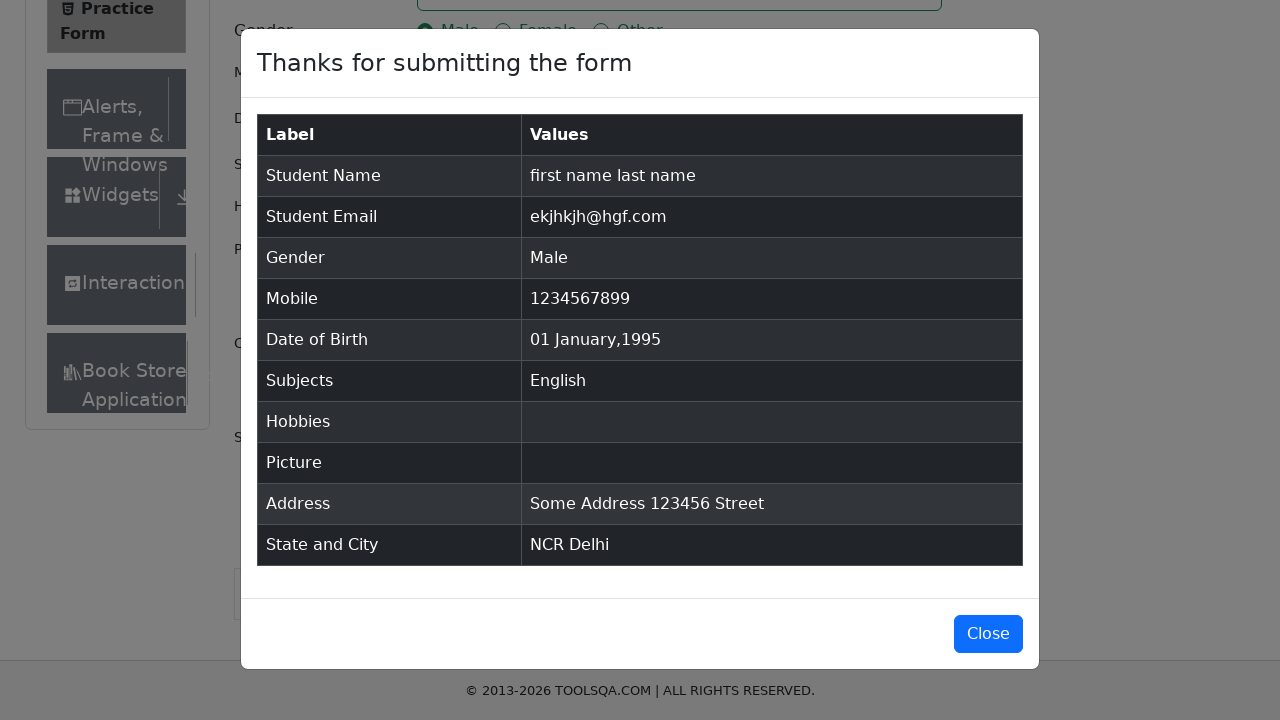

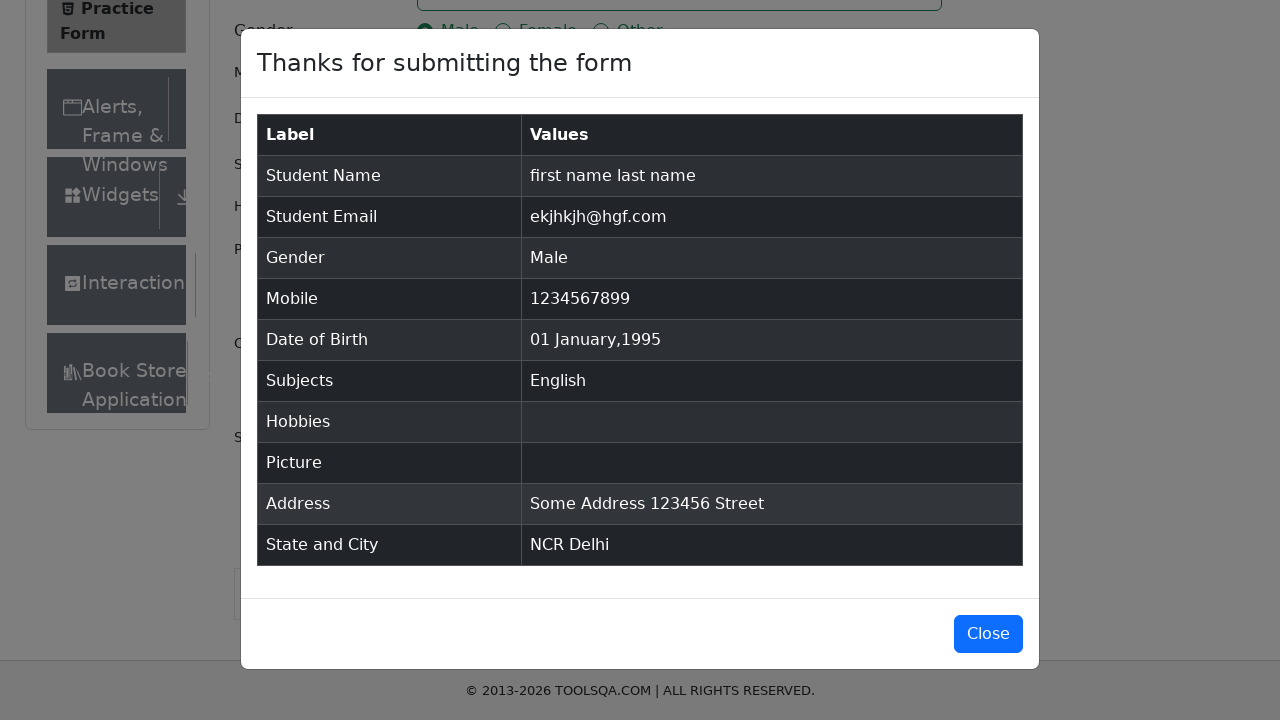